Tests Python.org search functionality by entering "pycon" in the search box and verifying that results are returned

Starting URL: http://www.python.org

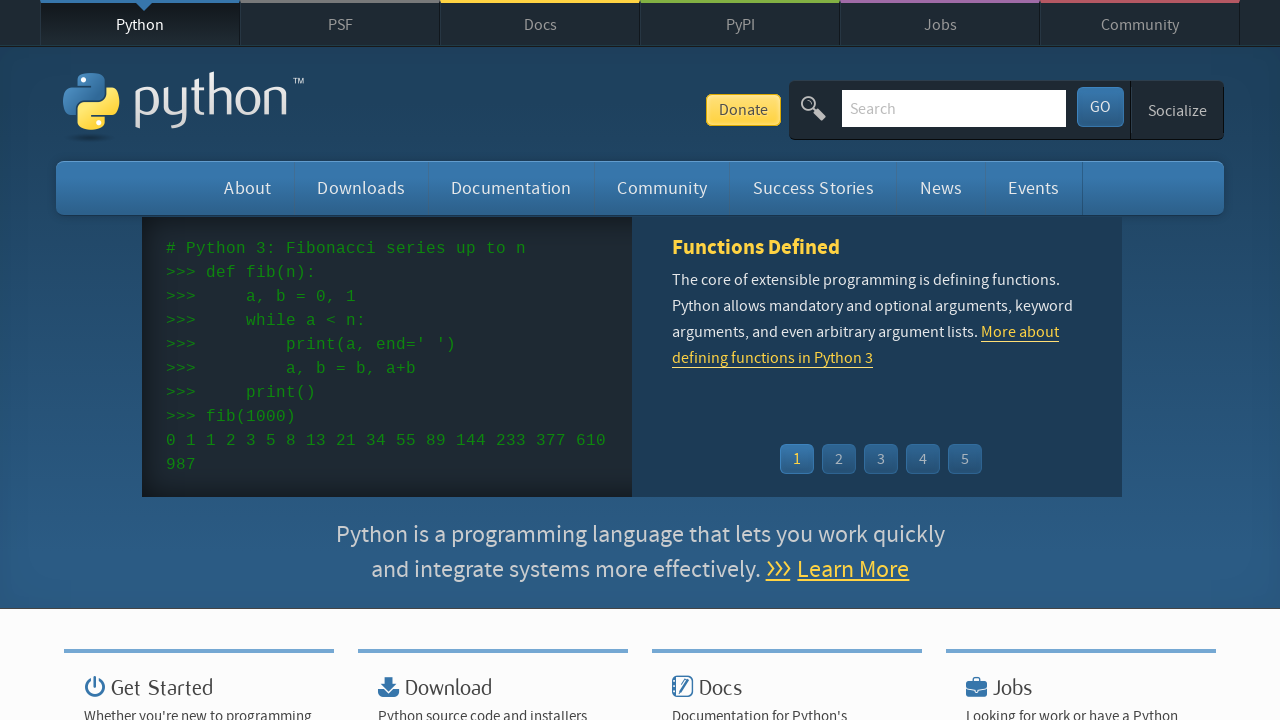

Located search box by name attribute 'q'
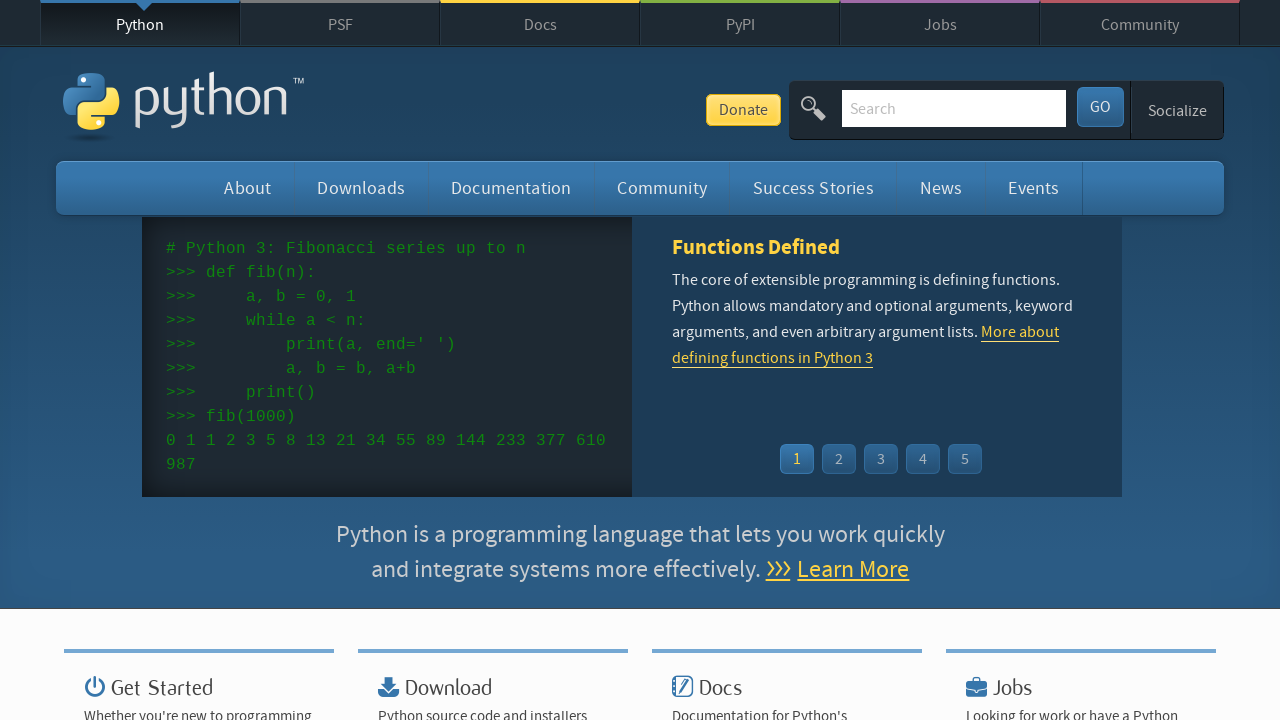

Cleared search box on input[name='q']
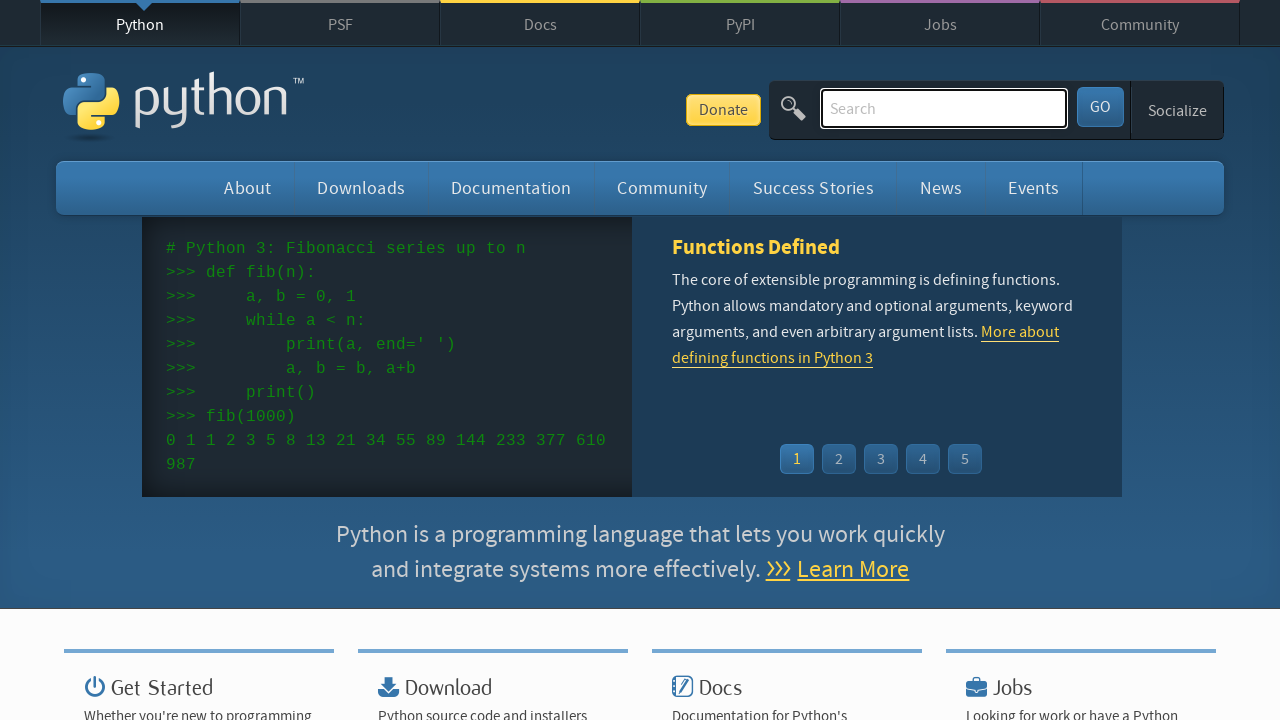

Filled search box with 'pycon' on input[name='q']
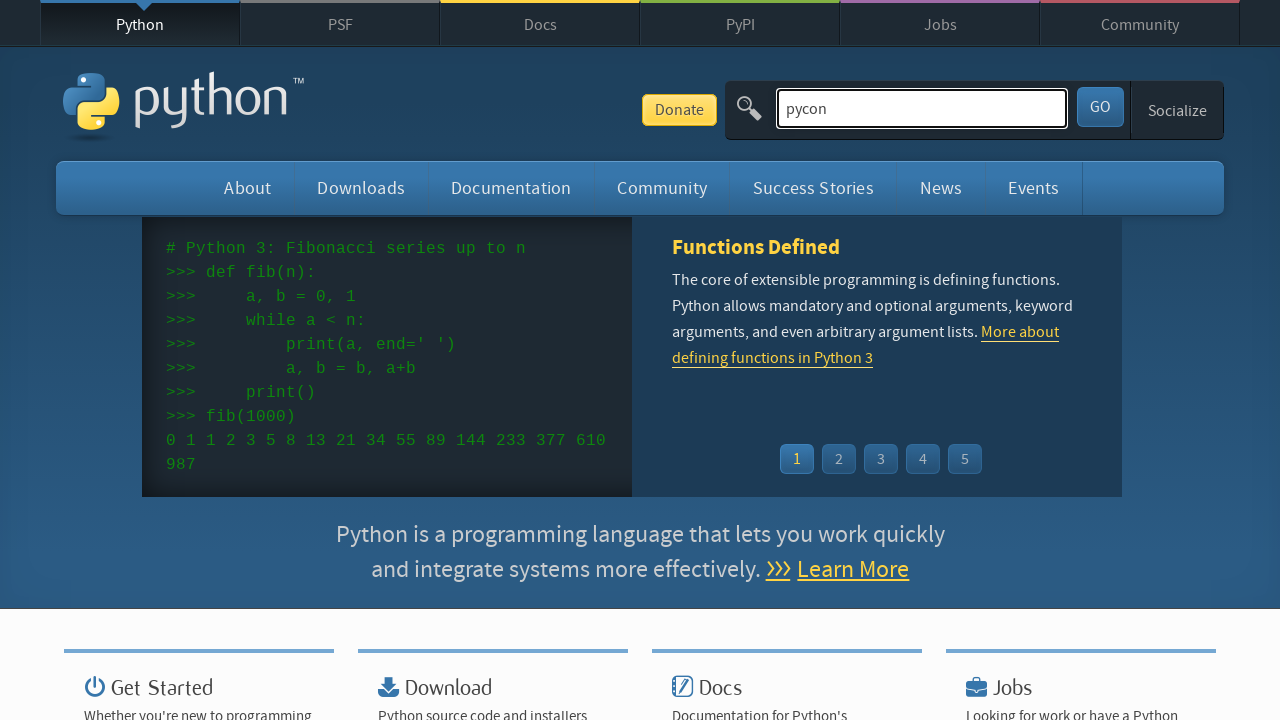

Pressed Enter to submit search query on input[name='q']
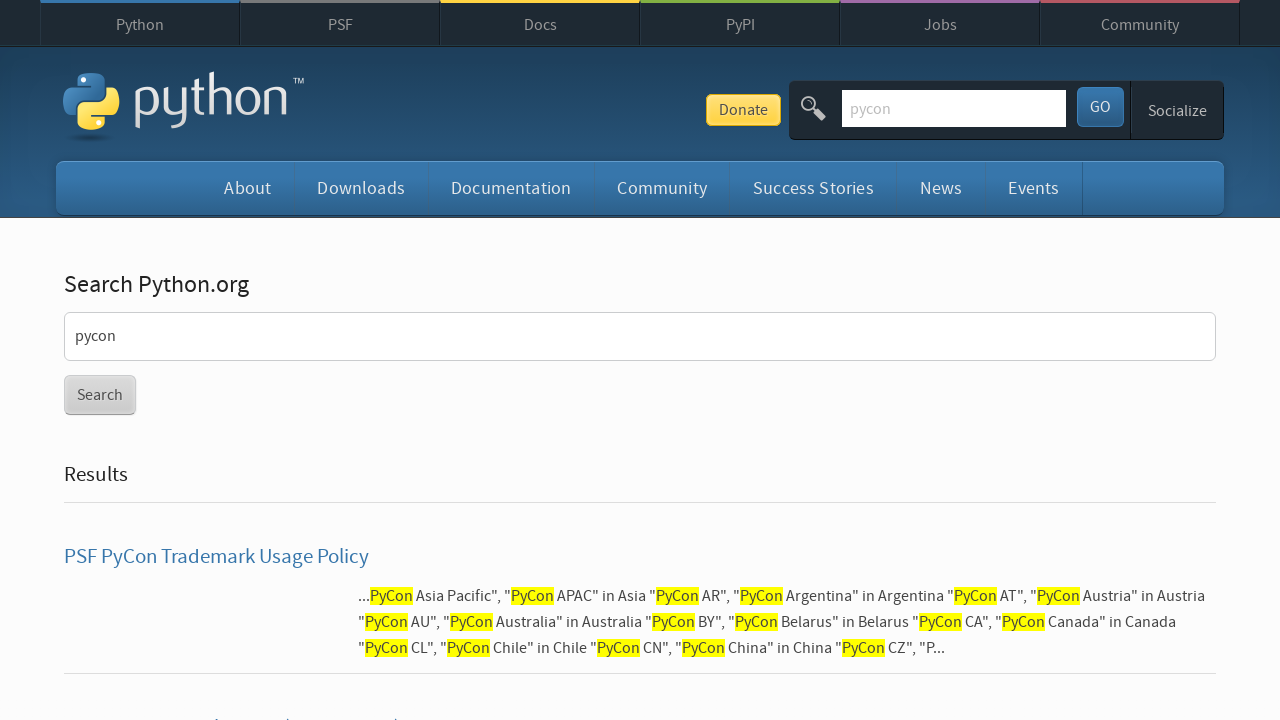

Waited for page to reach networkidle state
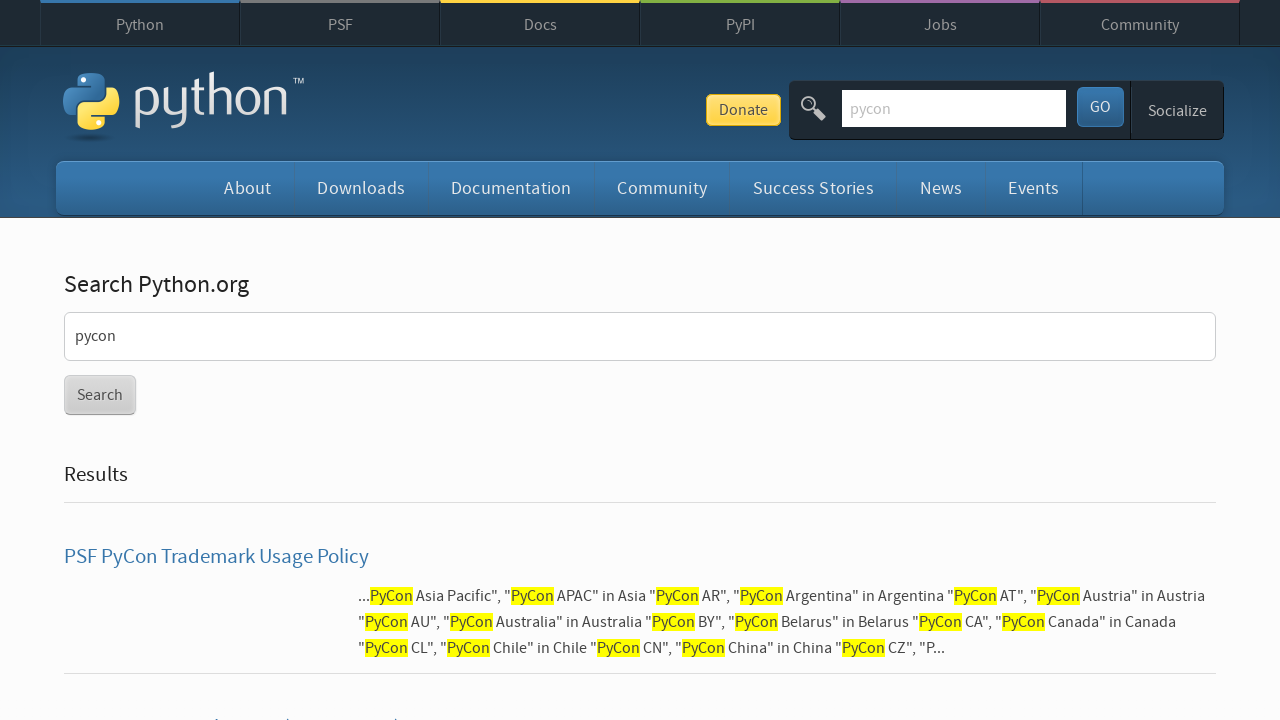

Verified search results returned (no 'No results found' message)
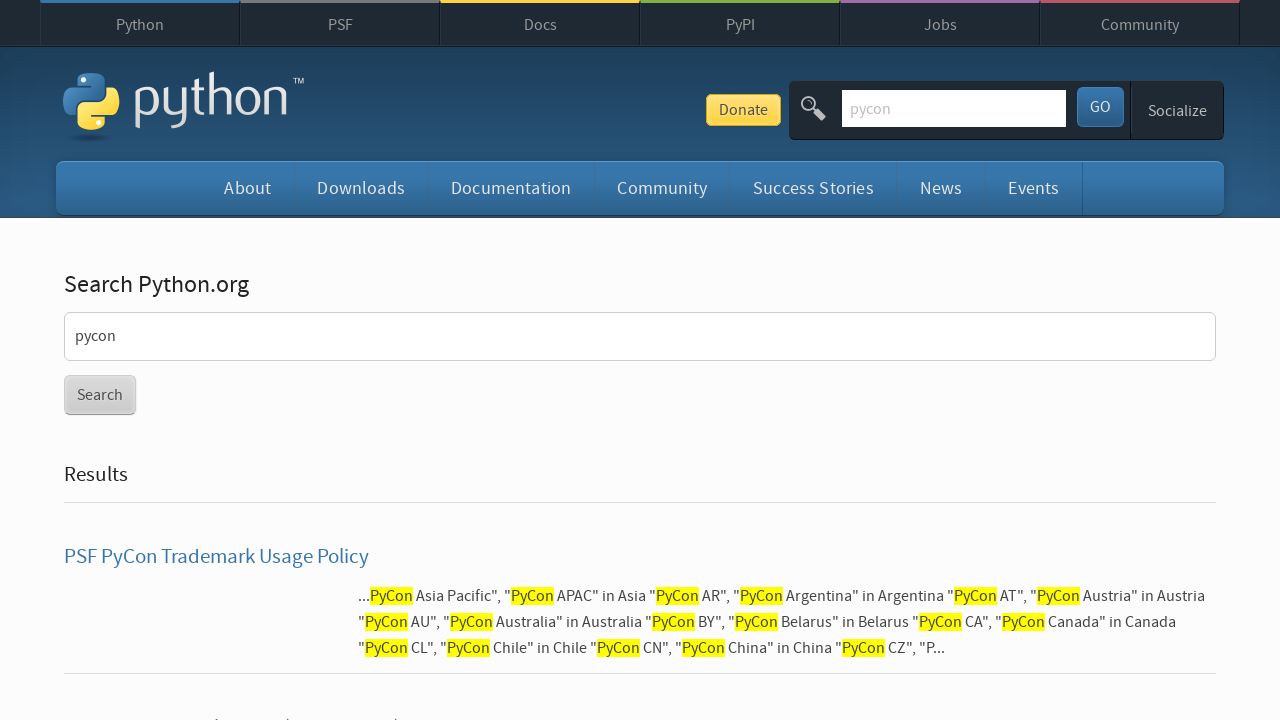

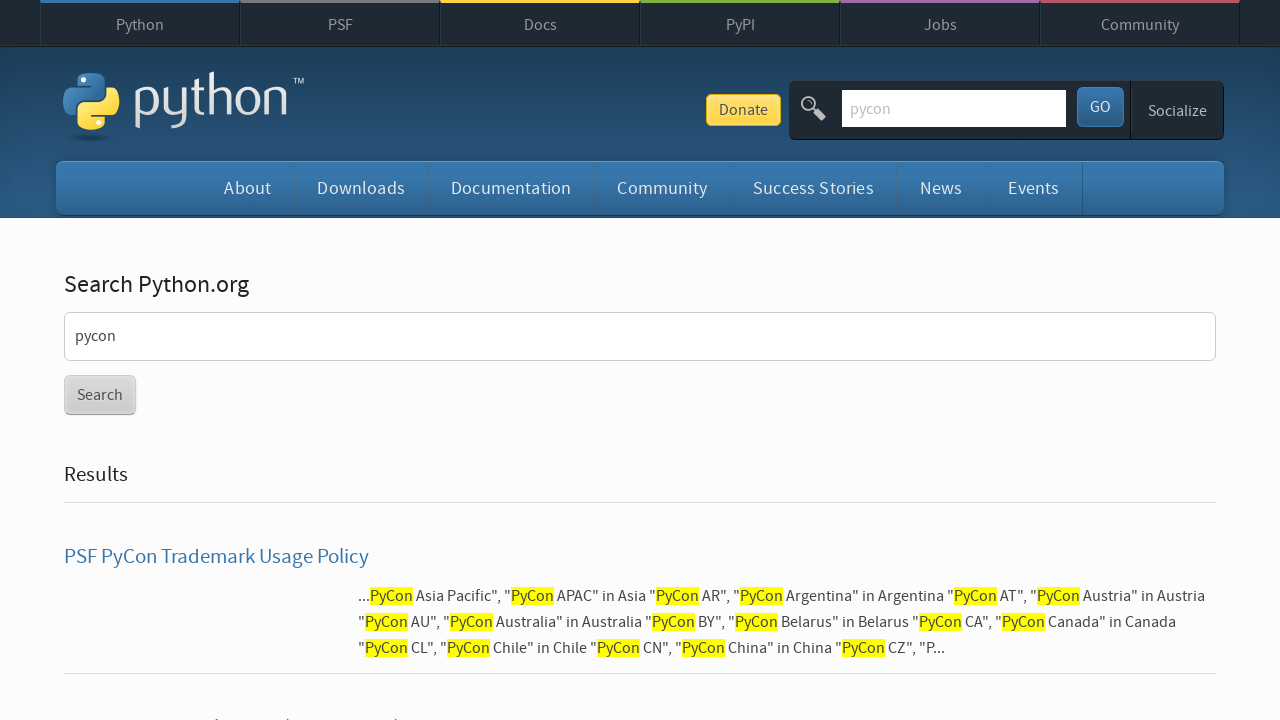